Navigates to the YoungSoft DevOps solutions page and verifies the page title matches expected value

Starting URL: https://youngsoft.com/solutions/devops/

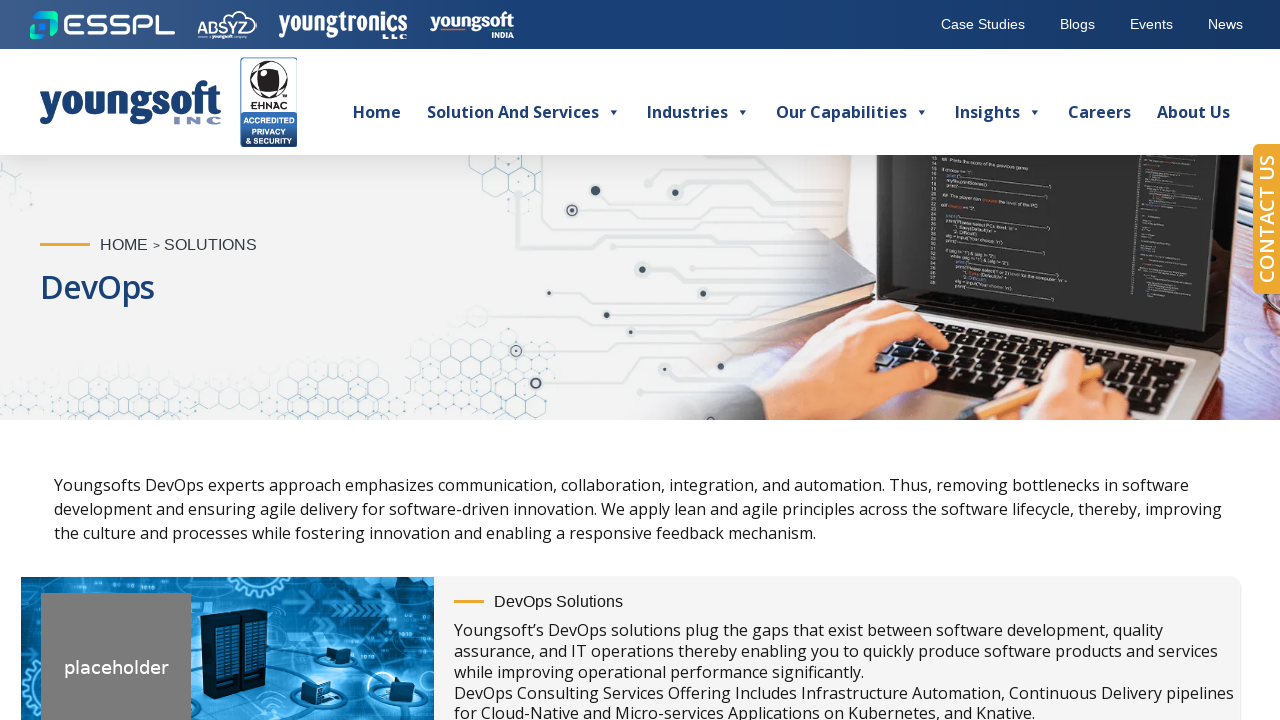

Navigated to YoungSoft DevOps solutions page
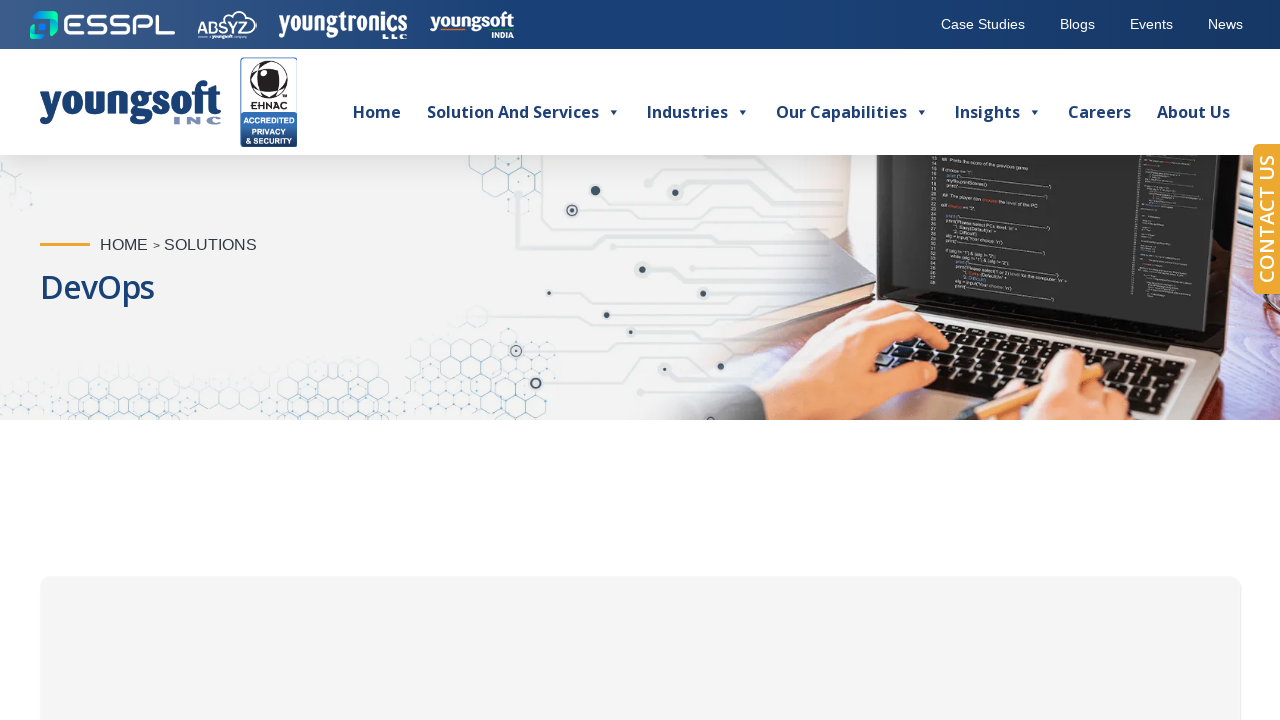

Page fully loaded (domcontentloaded state)
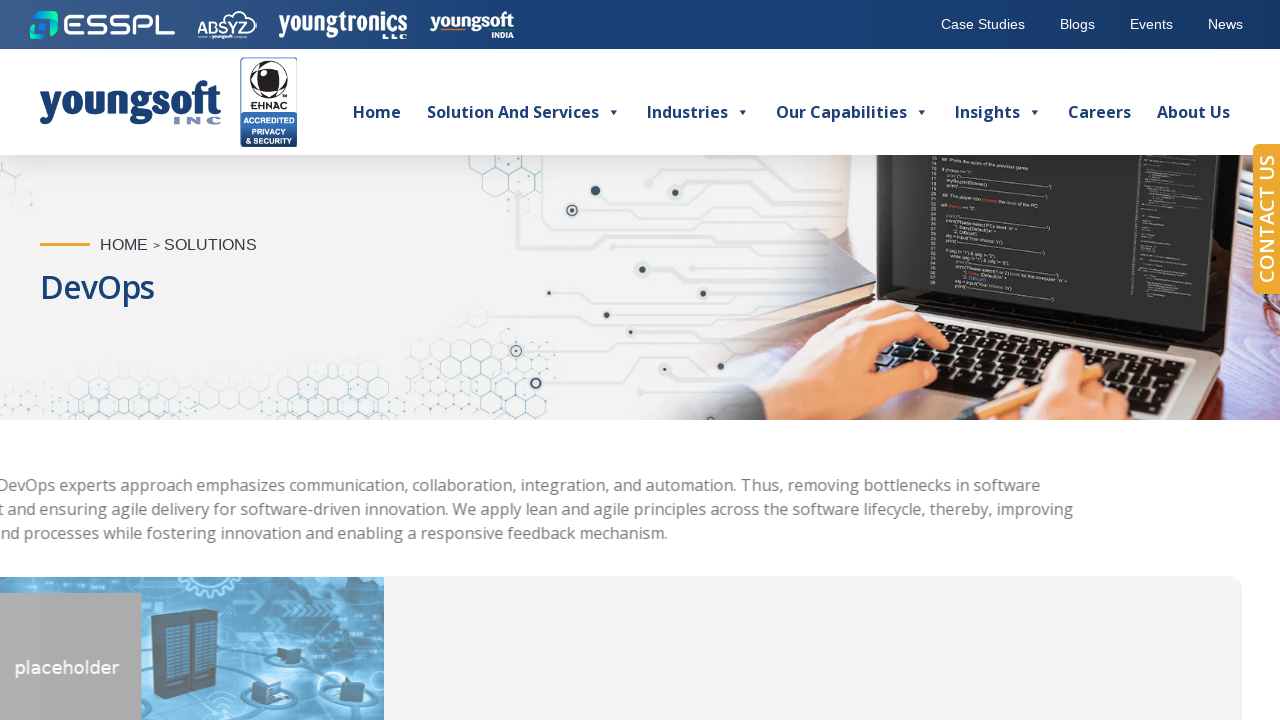

Retrieved page title: 'DevOps - Youngsoft. Next-Gen, Delivered.'
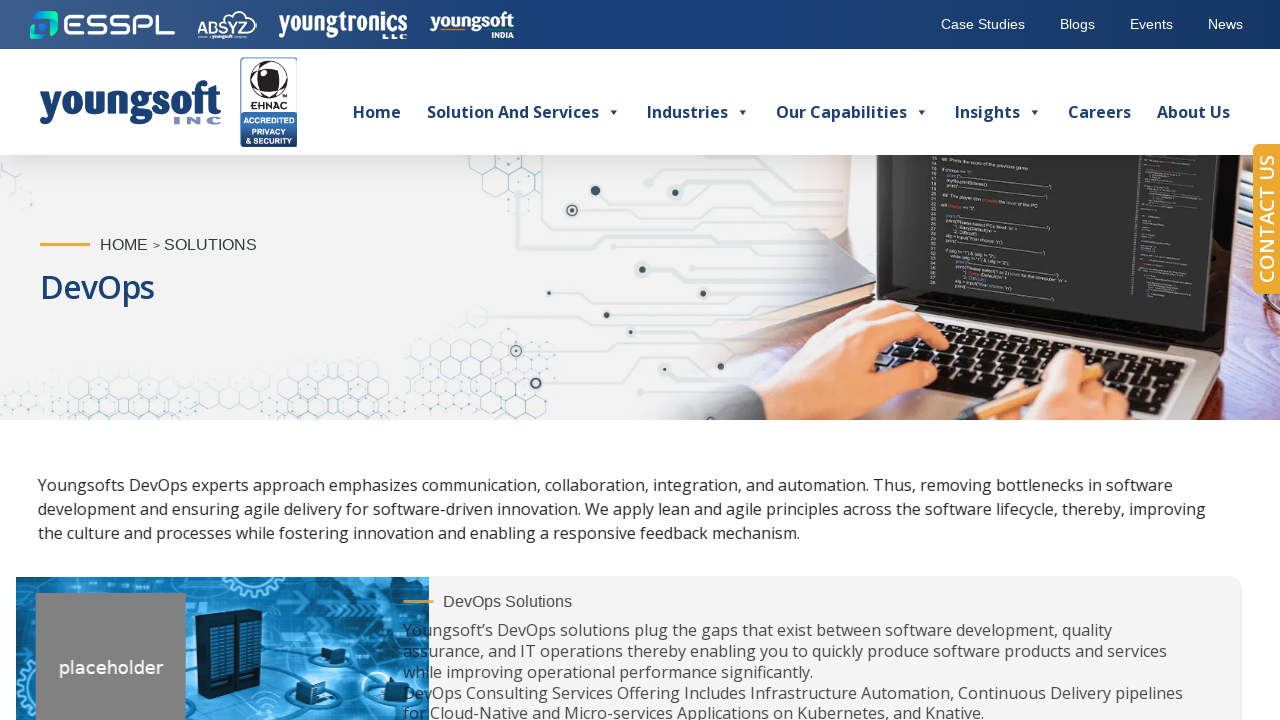

Verified page title contains expected content 'DevOps'
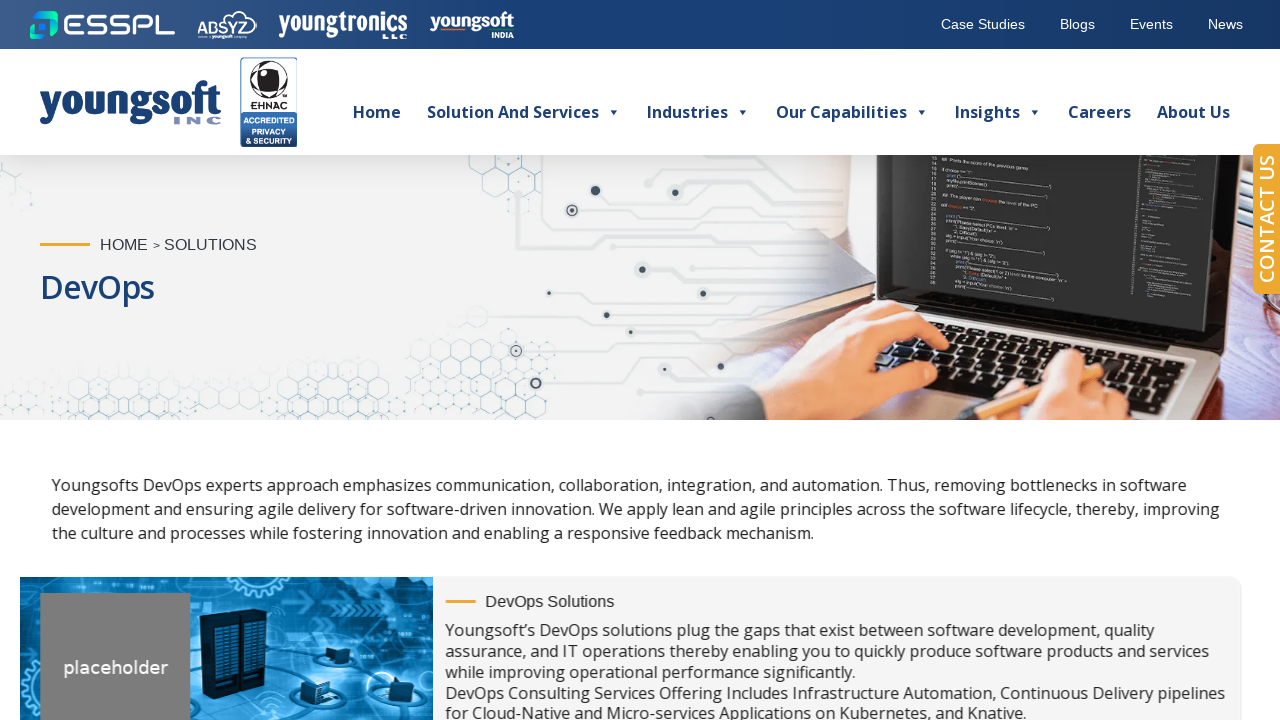

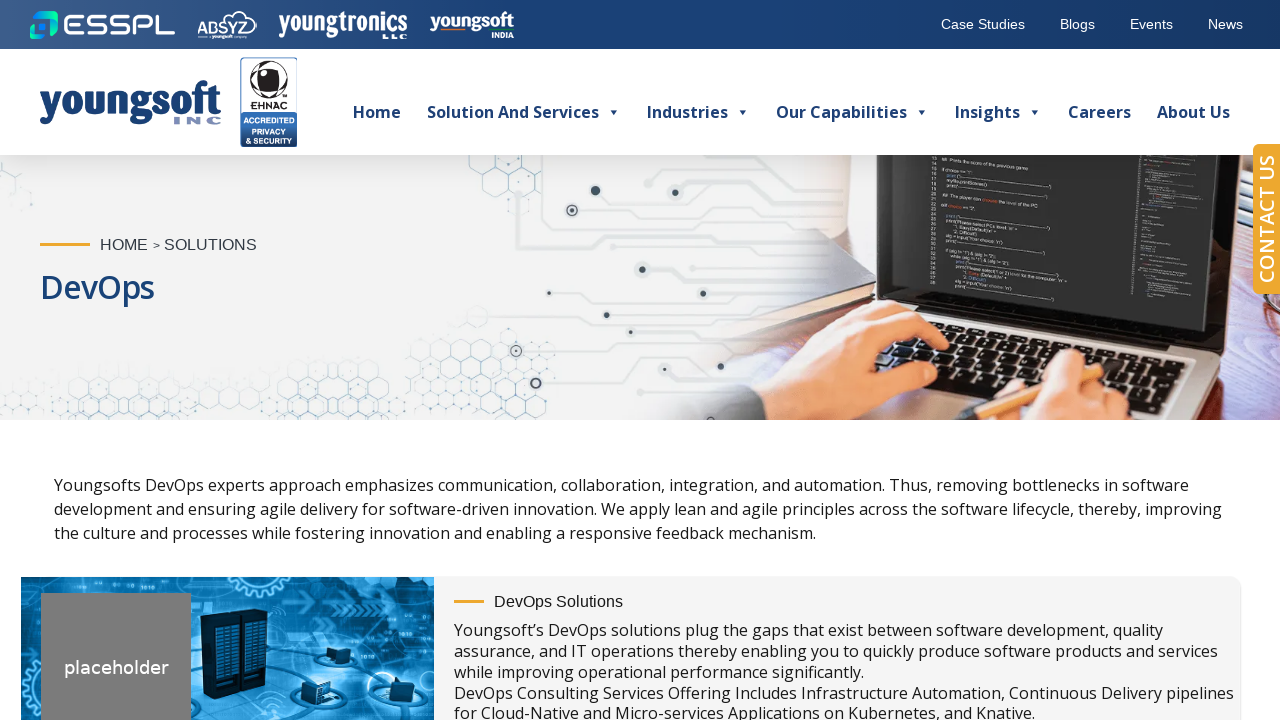